Tests dynamic loading Example 2 where an element is rendered after clicking the Start button, then verifies the displayed text is "Hello World!"

Starting URL: https://the-internet.herokuapp.com/

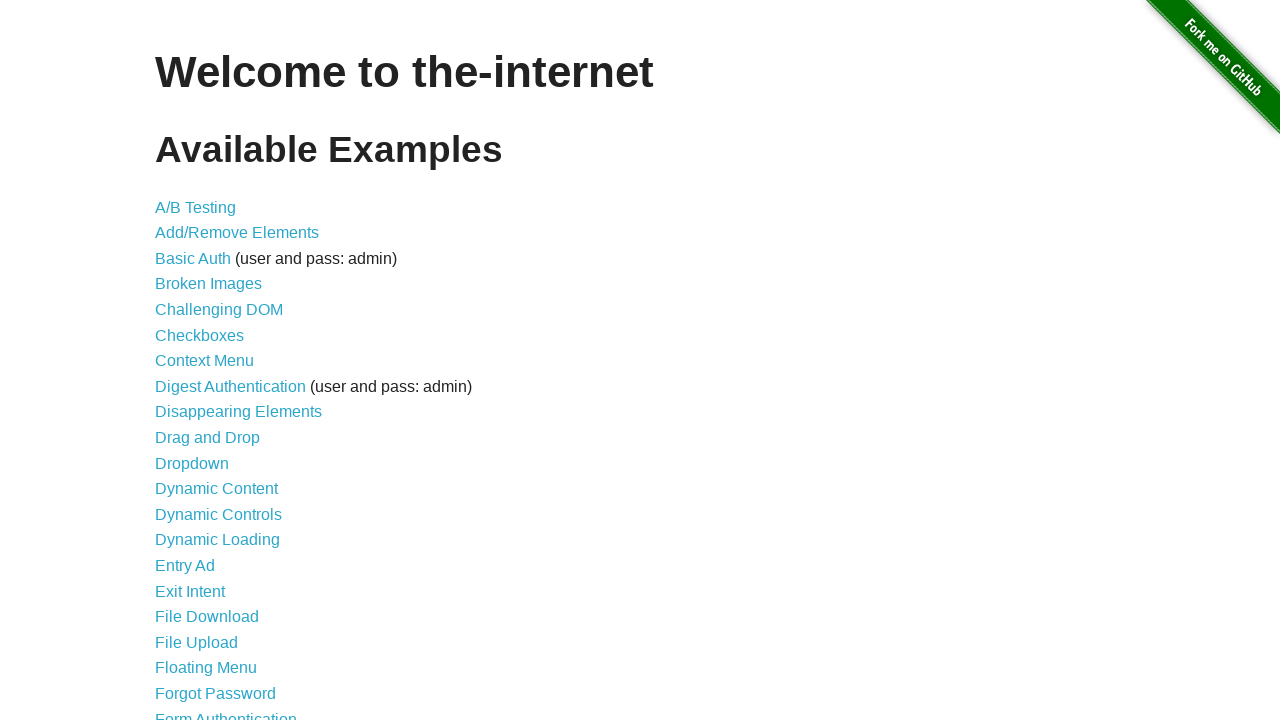

Clicked on Dynamic Loading link from homepage at (218, 540) on text=Dynamic Loading
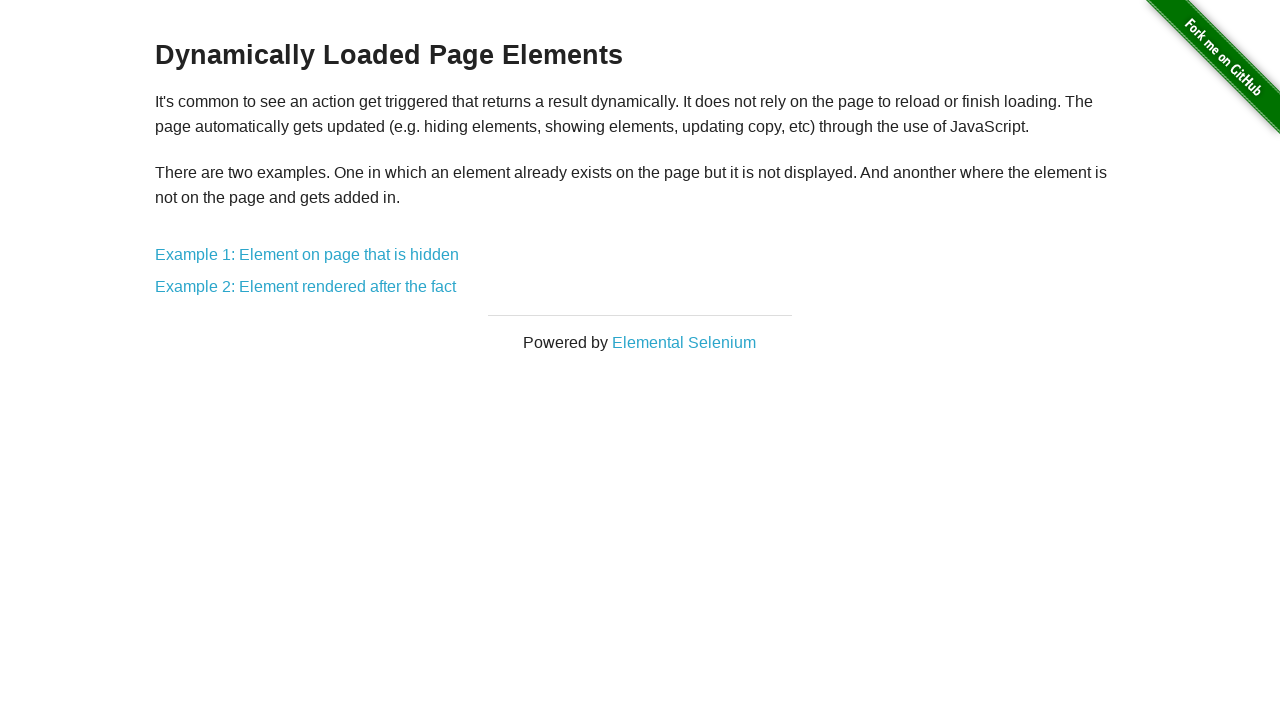

Clicked on Example 2: Element rendered after the fact at (306, 287) on text=Example 2: Element rendered after the fact
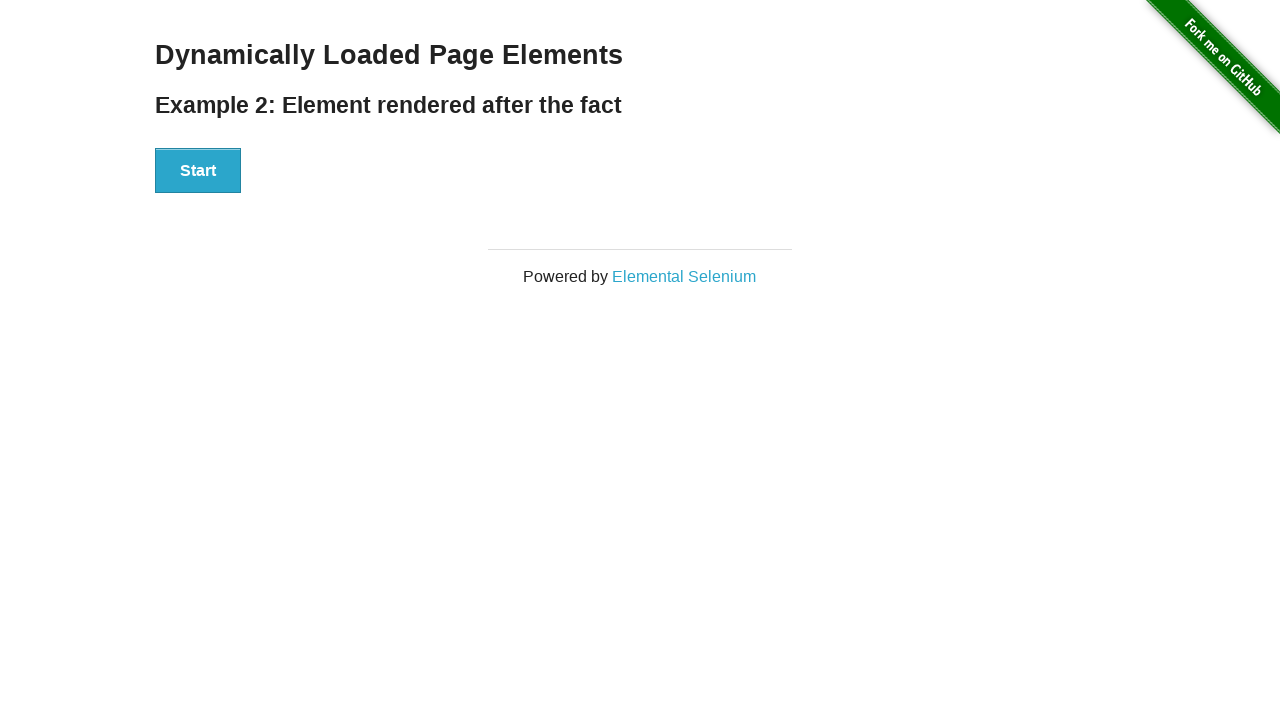

Clicked the Start button at (198, 171) on button:has-text('Start')
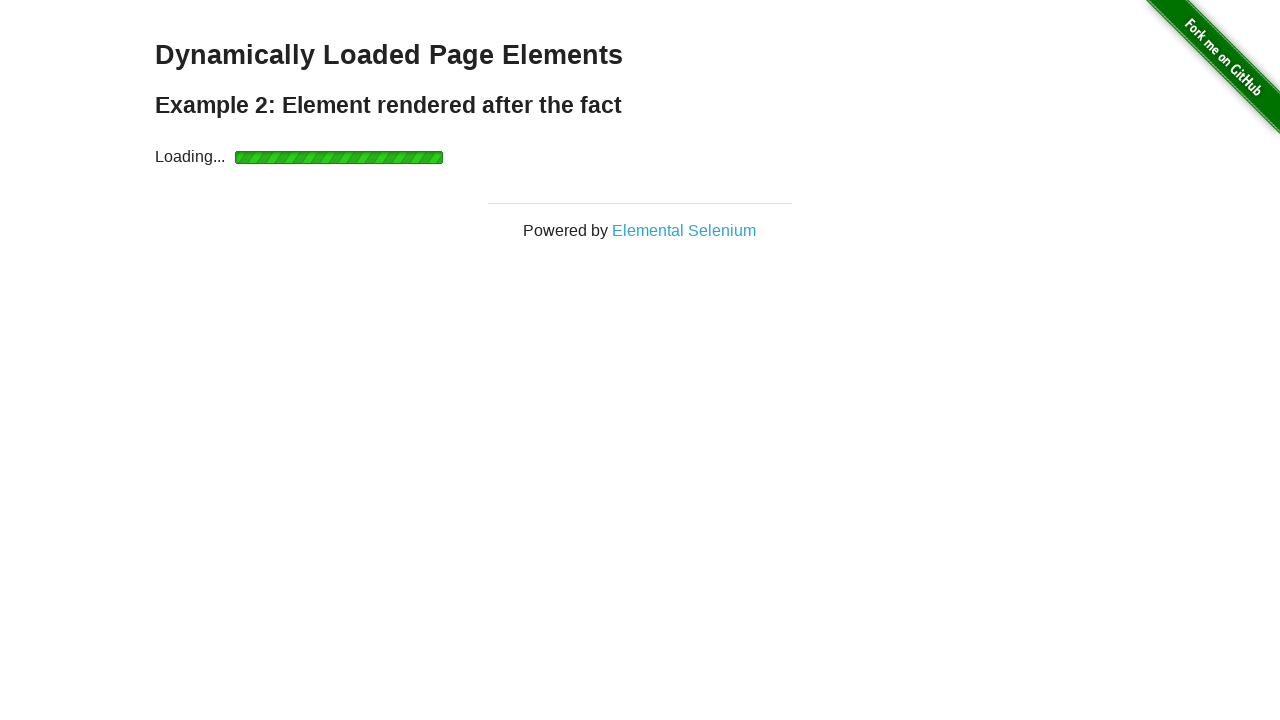

Waited for #finish h4 element to become visible
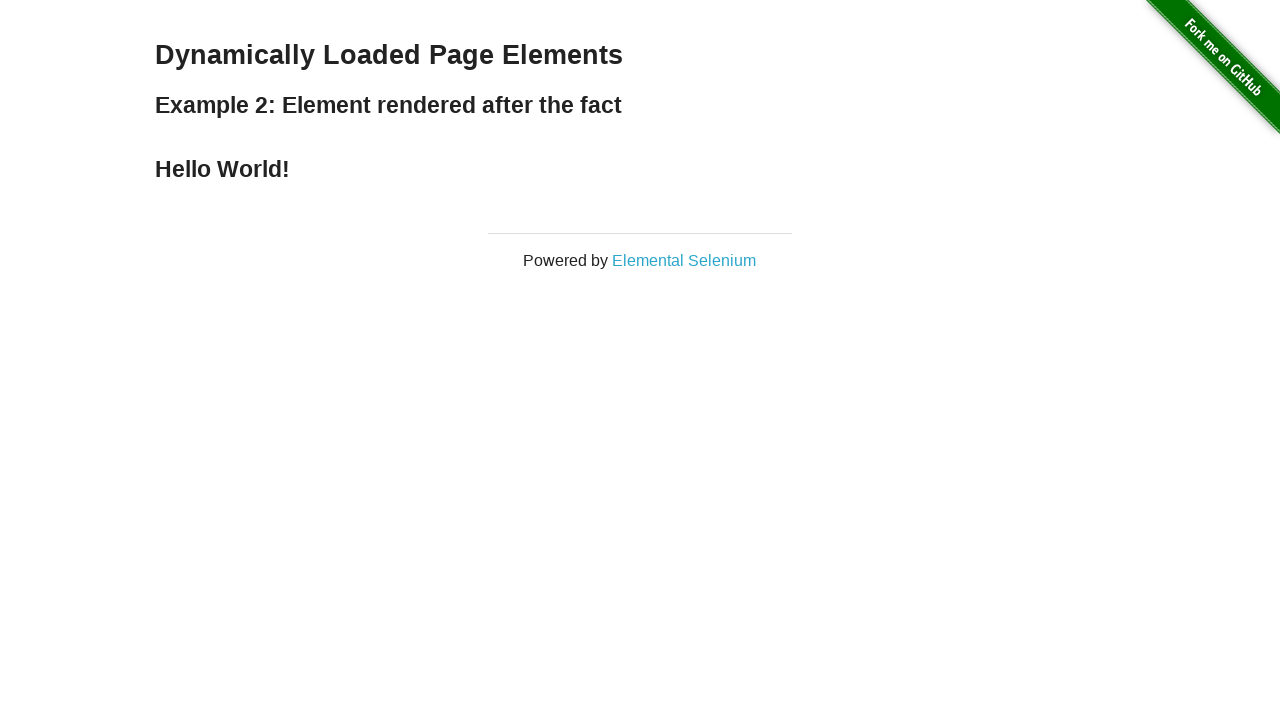

Verified that #finish h4 displays 'Hello World!'
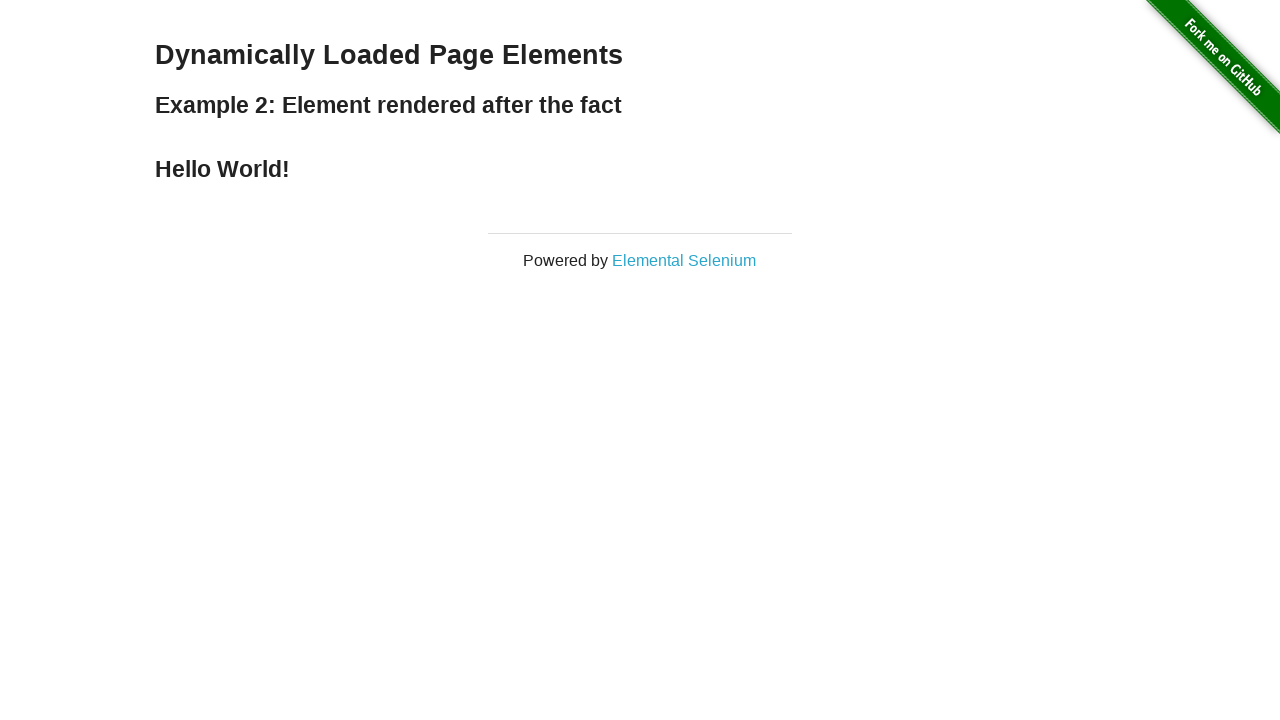

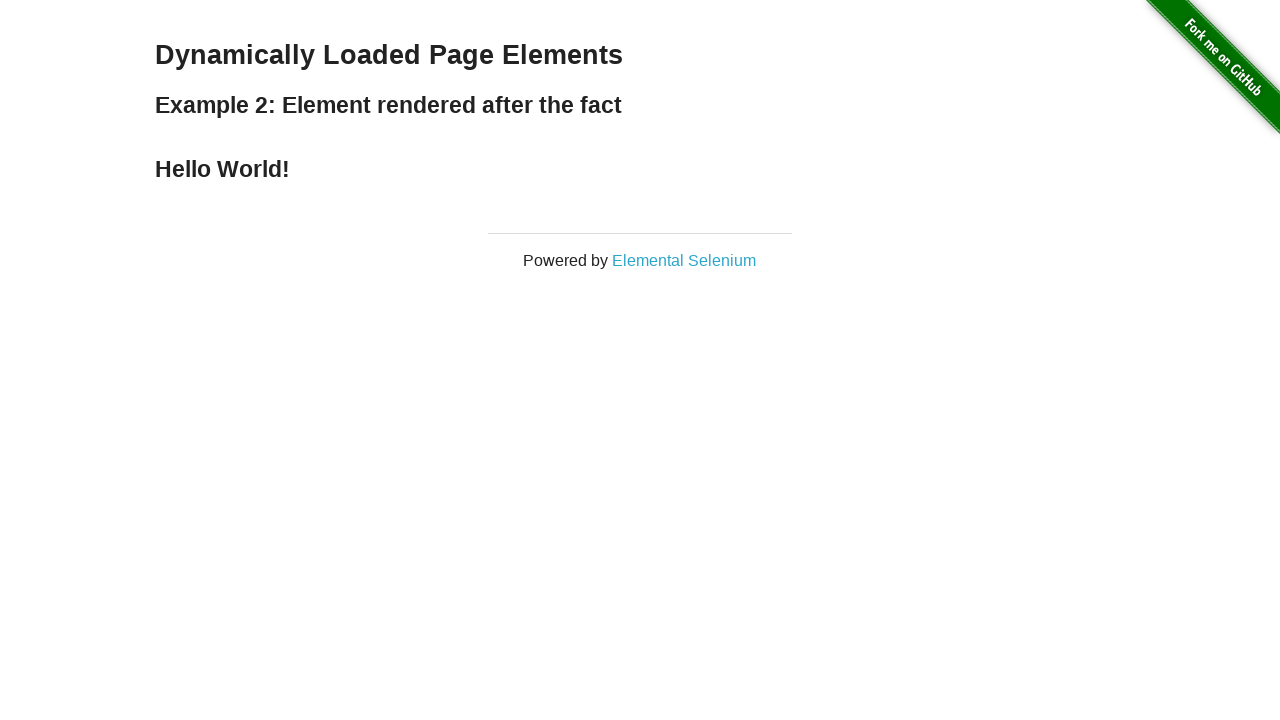